Tests keyboard actions by typing text in a textarea, selecting all text with Ctrl+A, copying with Ctrl+C, then pasting into a phone input field with Ctrl+V.

Starting URL: https://testautomationpractice.blogspot.com/

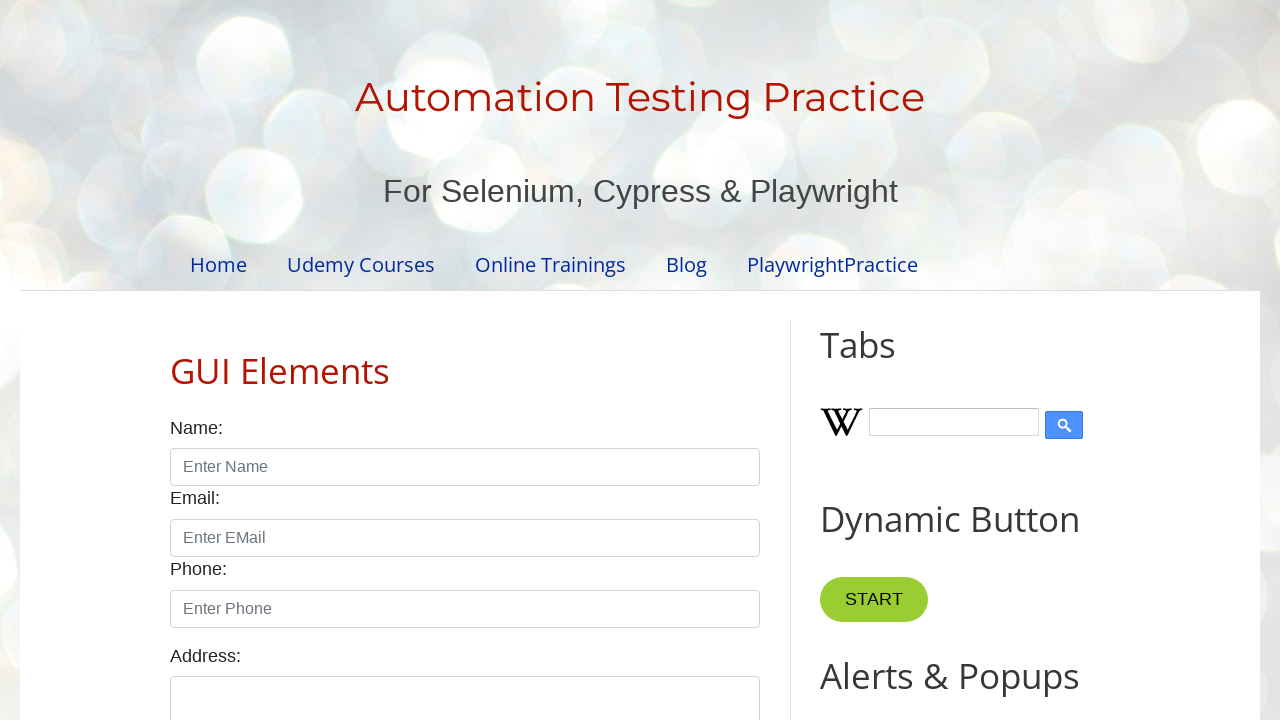

Filled textarea with sample text 'koushik vittal shet' on textarea#textarea
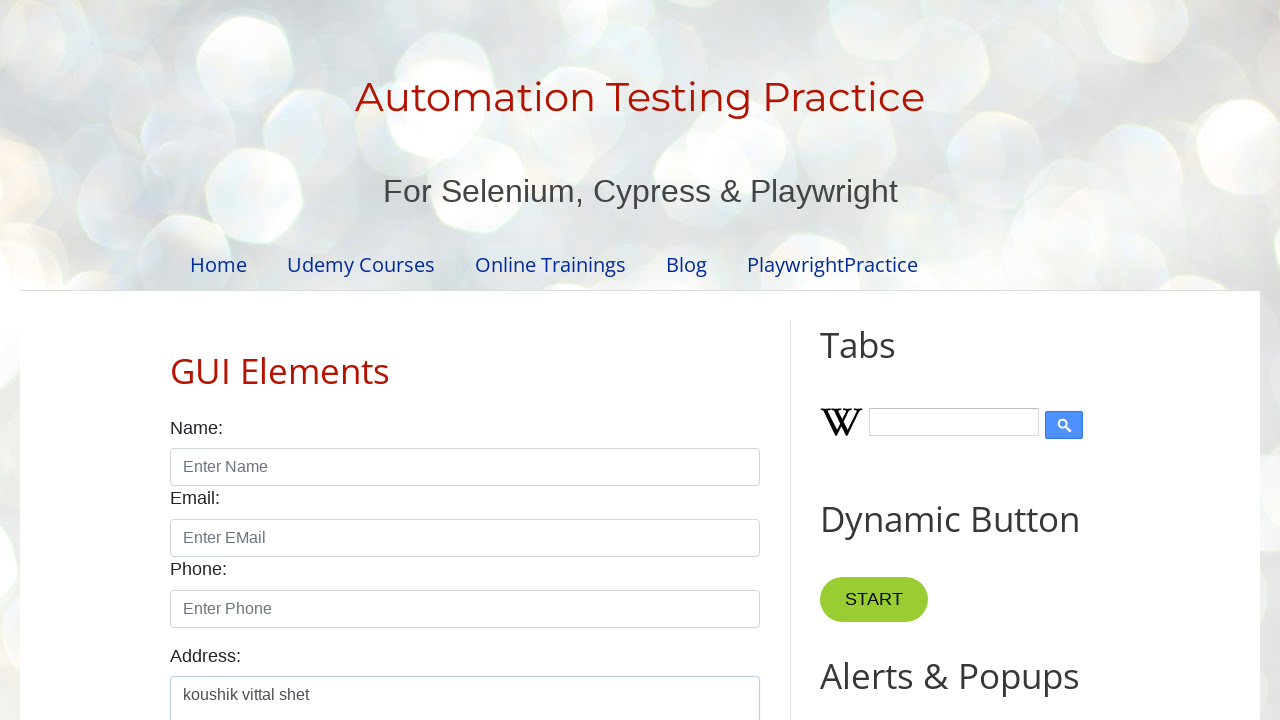

Clicked on textarea to focus it at (465, 690) on textarea#textarea
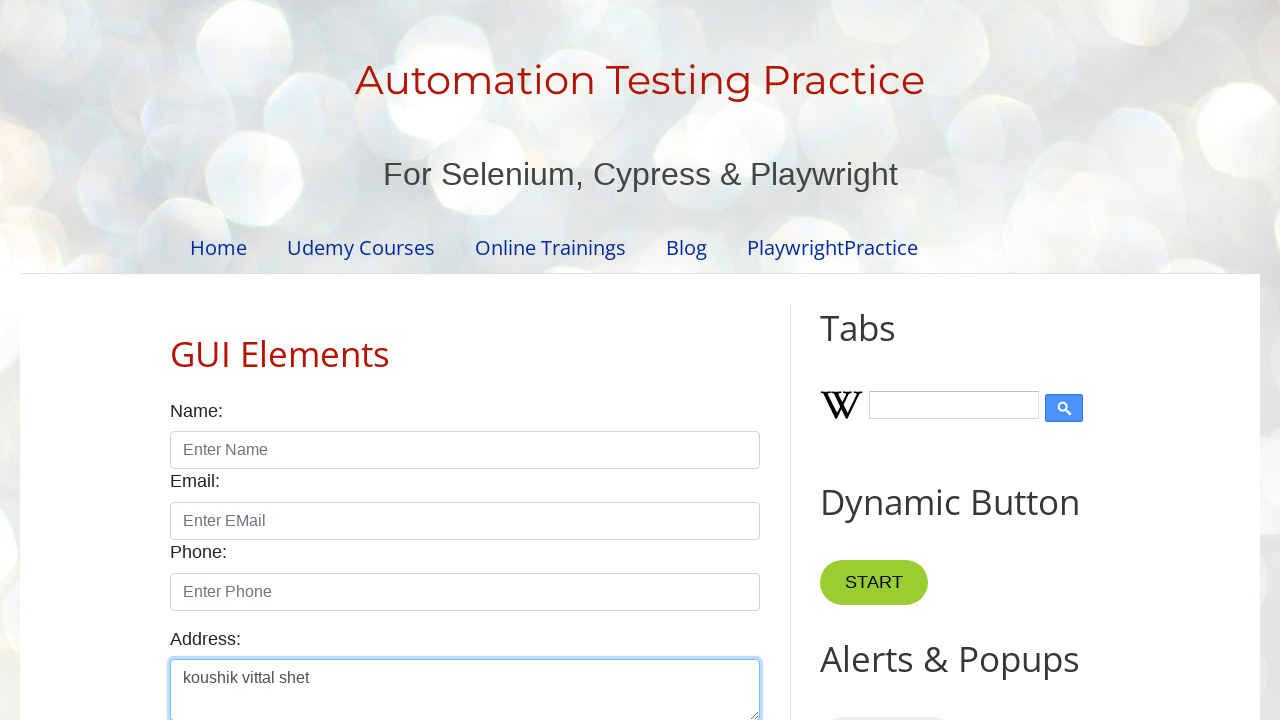

Selected all text in textarea with Ctrl+A
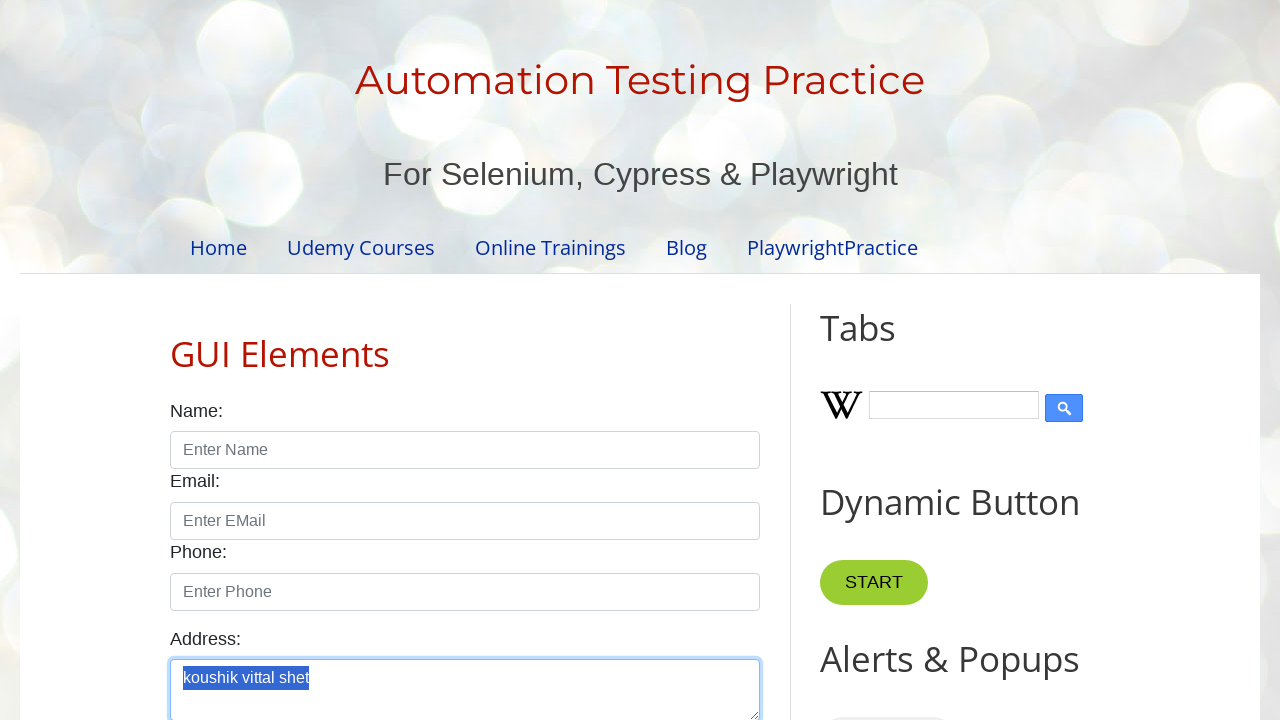

Copied selected text with Ctrl+C
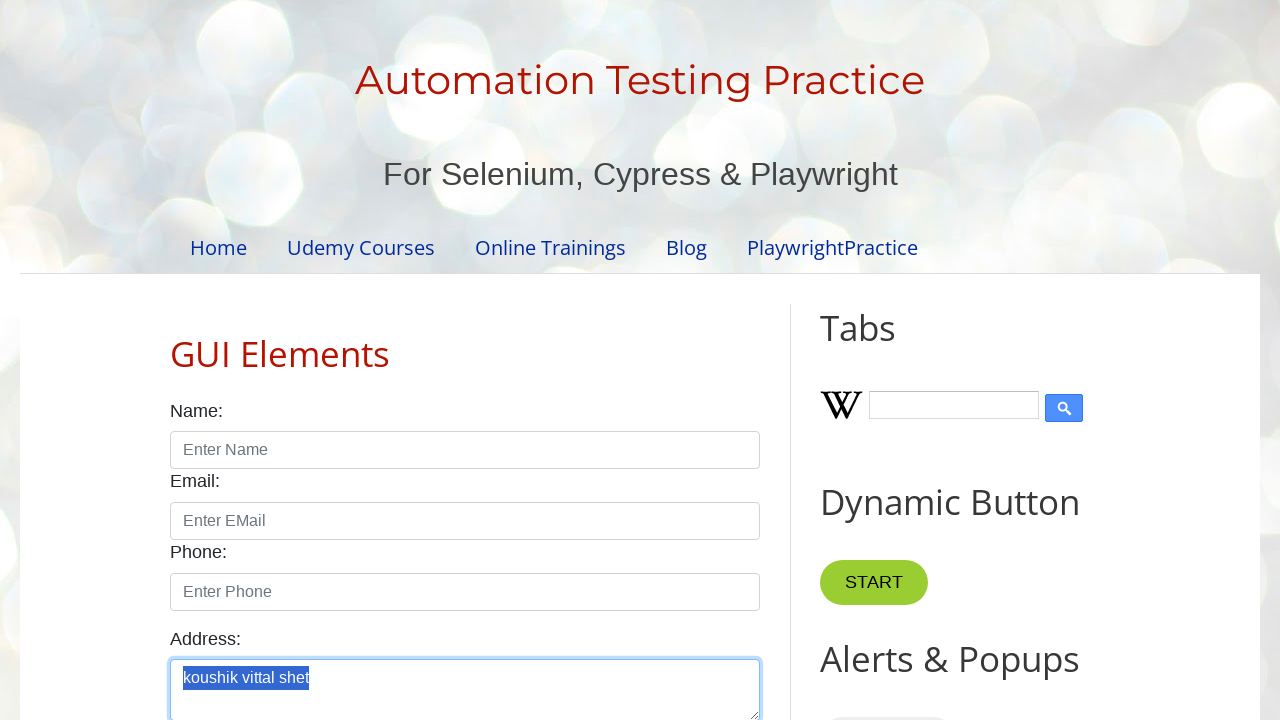

Clicked on phone input field to focus it at (465, 592) on input#phone
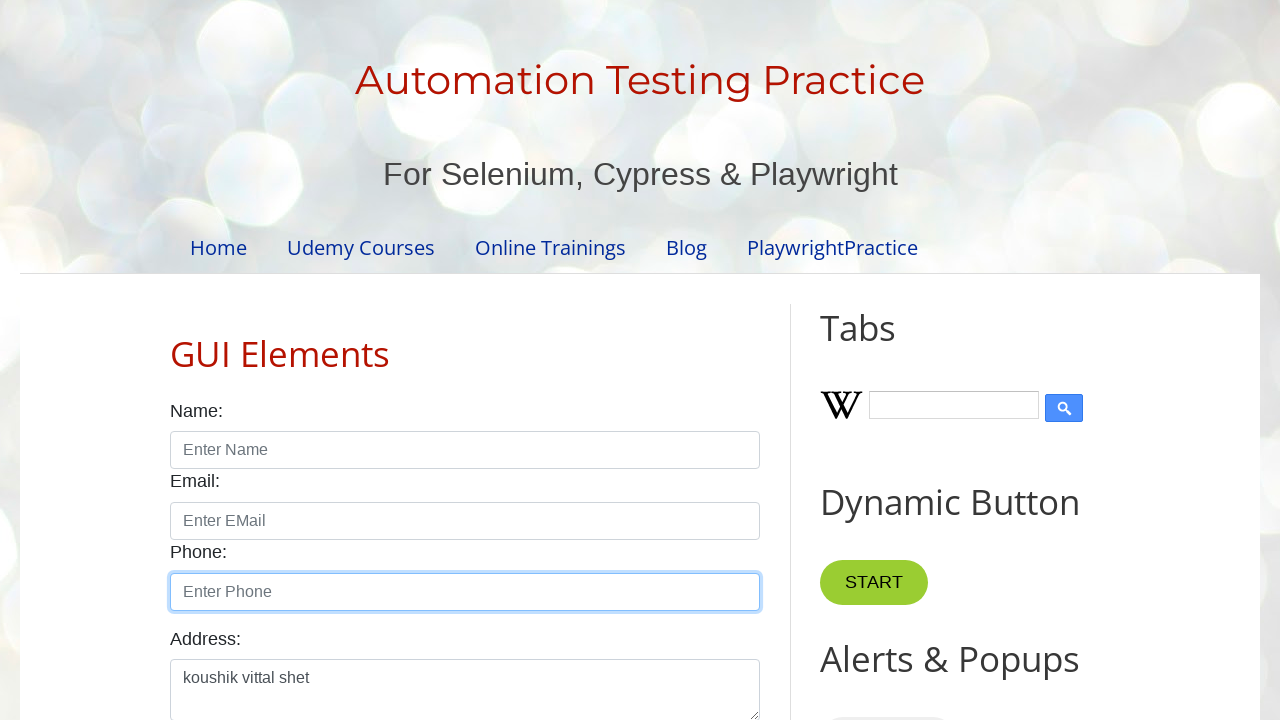

Pasted copied text into phone input field with Ctrl+V
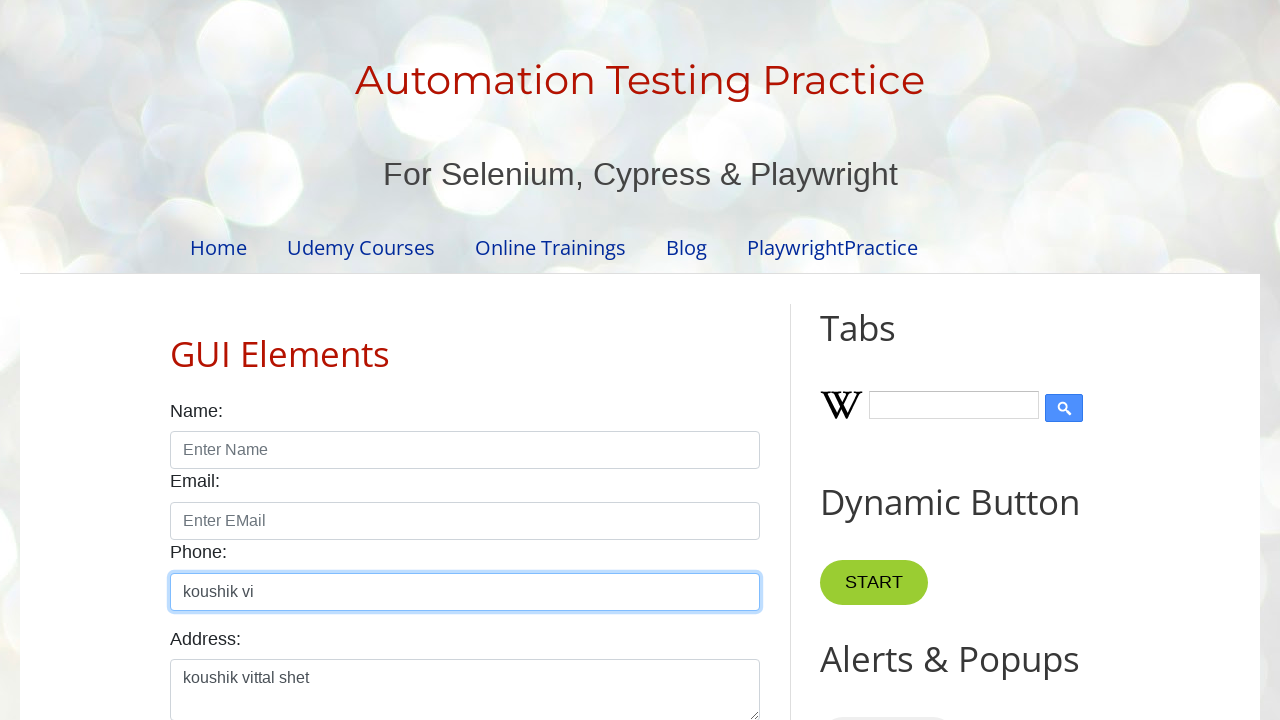

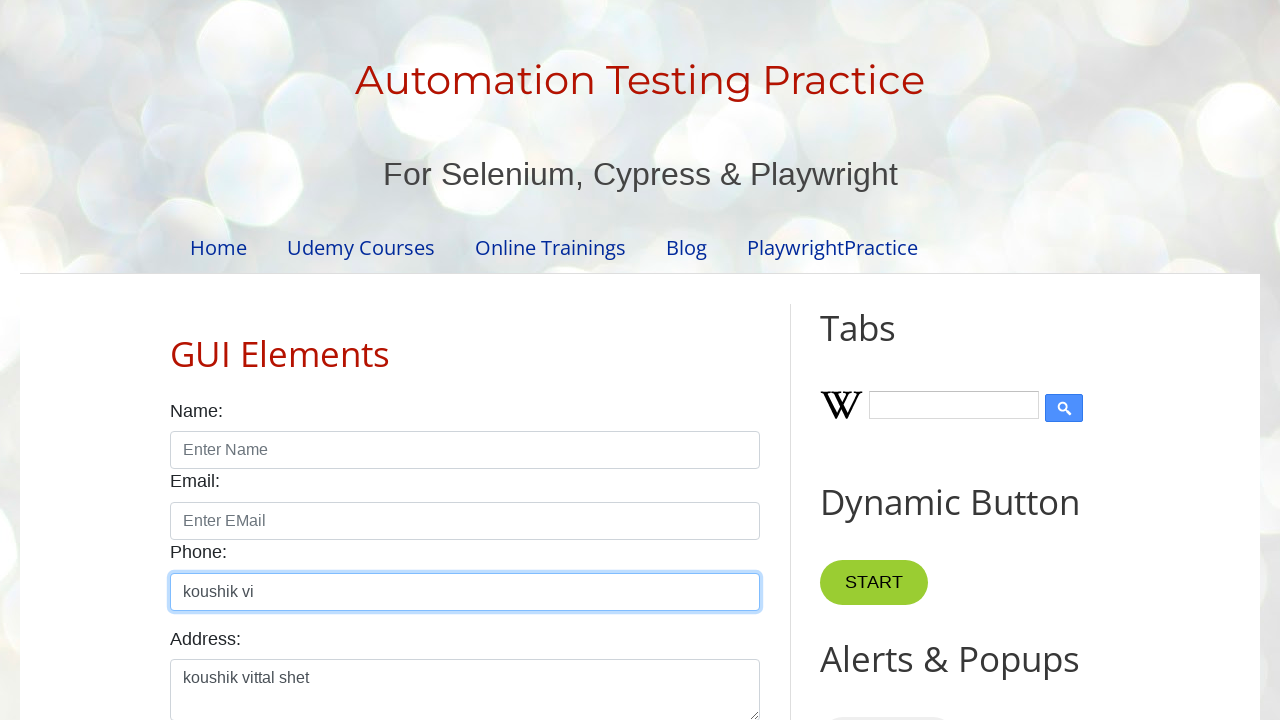